Tests triangle classification by entering sides (48, 48, 34) and verifying the result is "Isosceles"

Starting URL: https://testpages.eviltester.com/styled/apps/triangle/triangle001.html

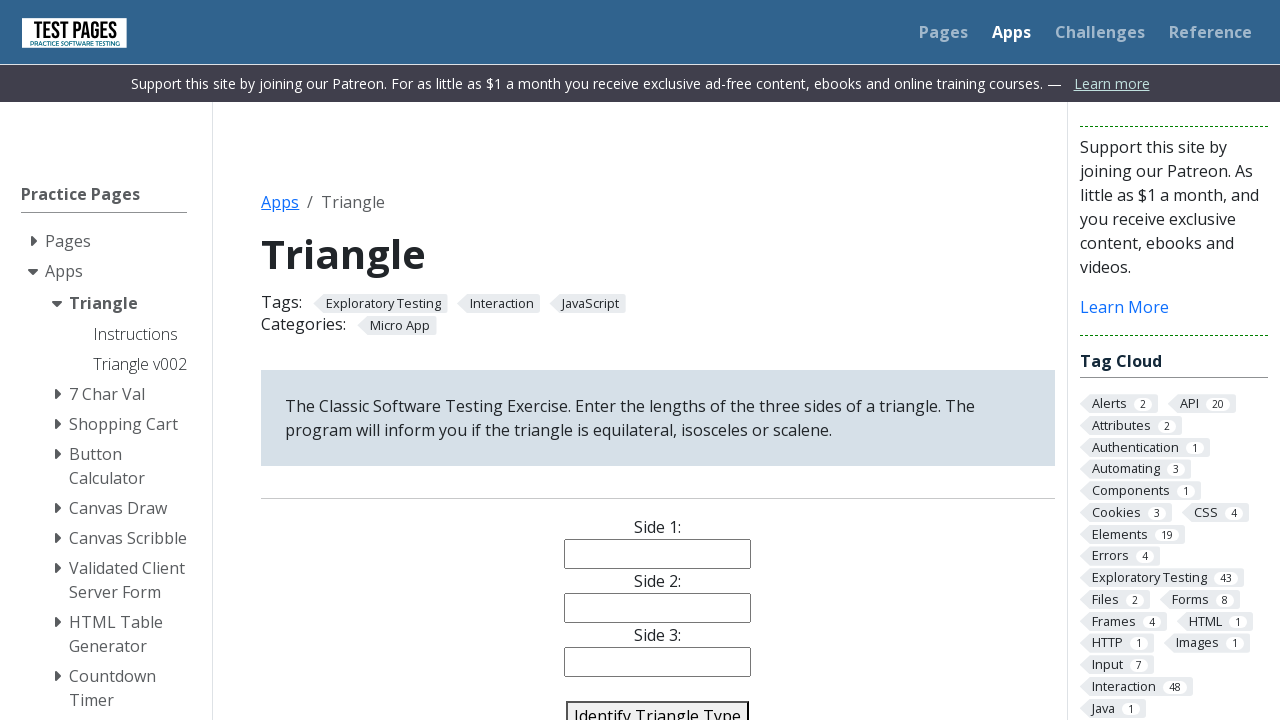

Filled side 1 with value 48 on #side1
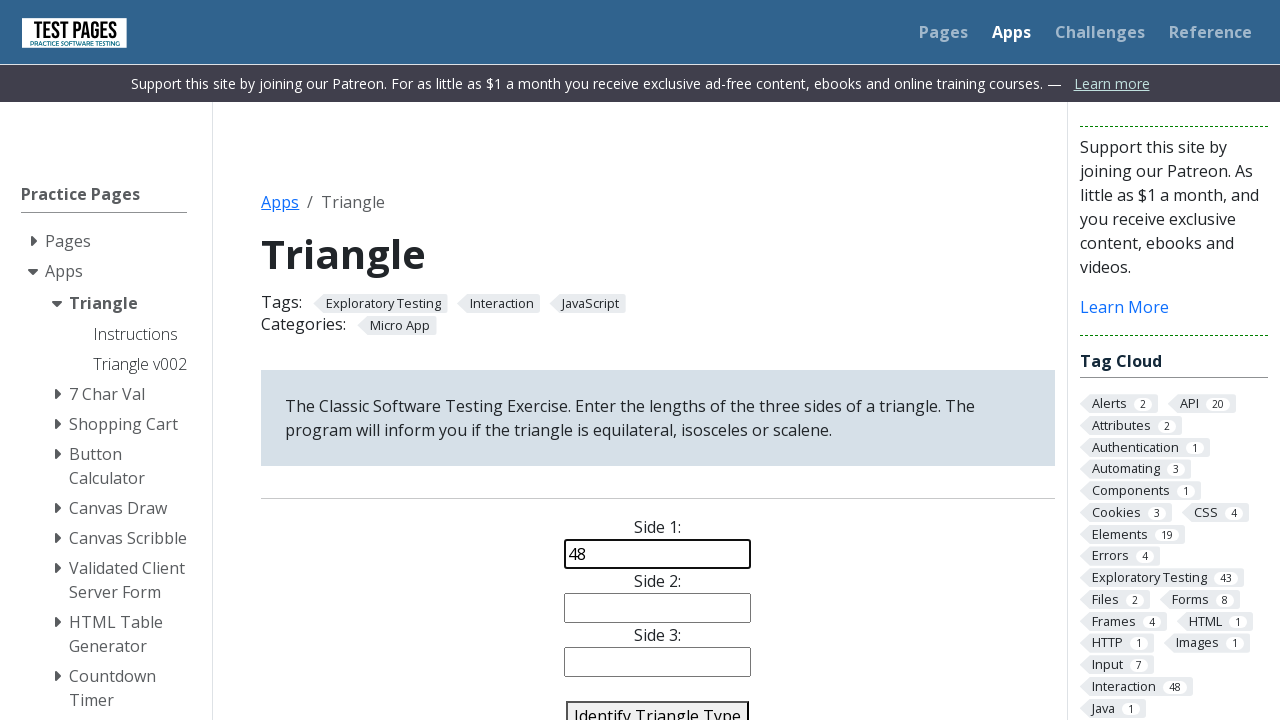

Filled side 2 with value 48 on #side2
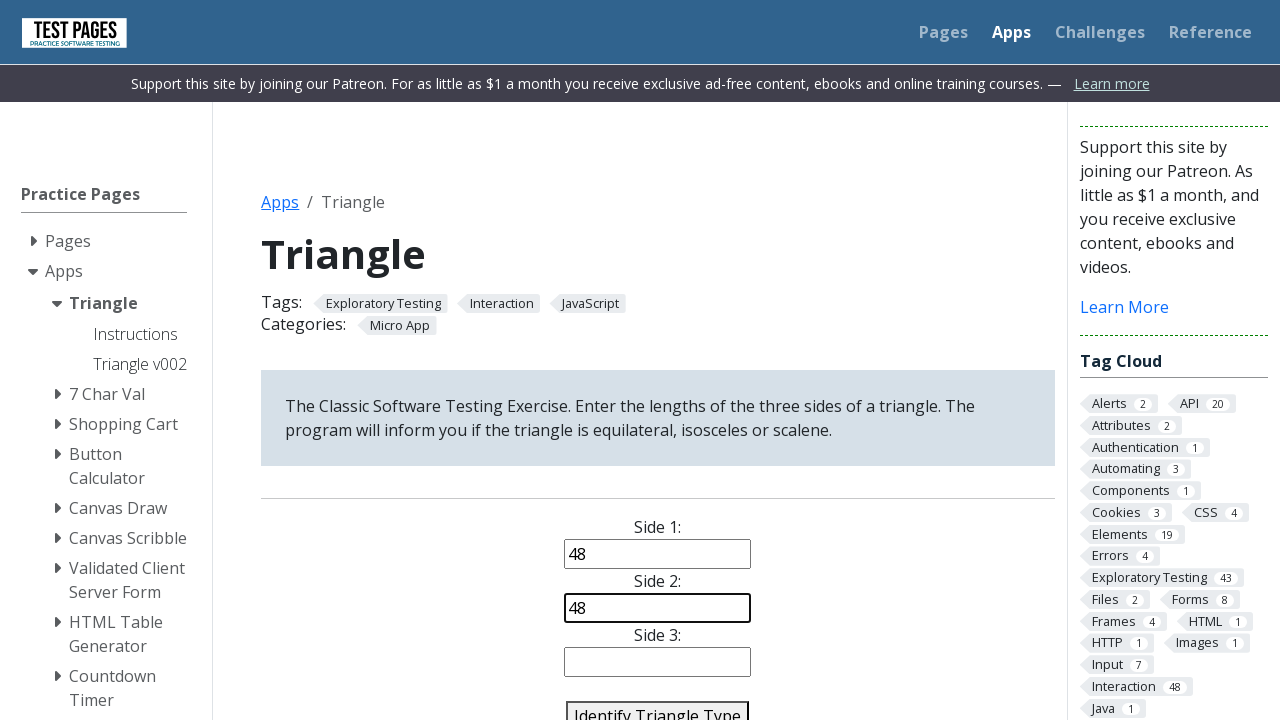

Filled side 3 with value 34 on #side3
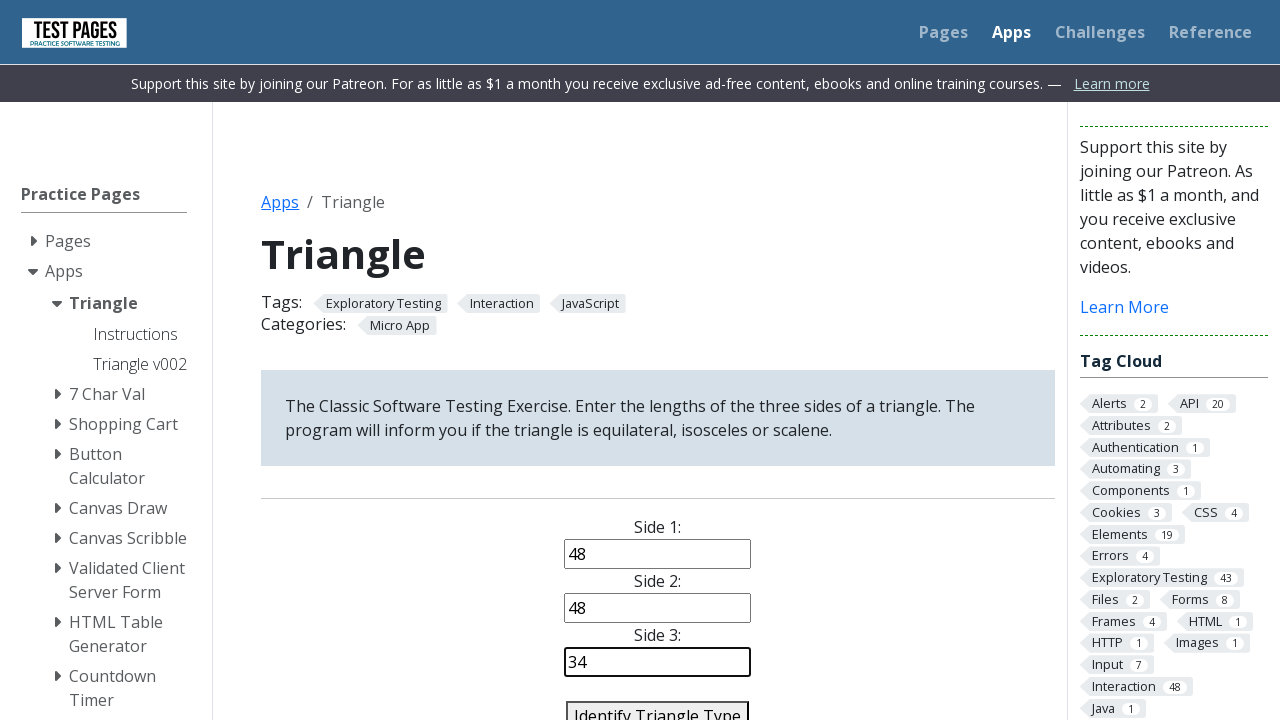

Clicked identify triangle button at (658, 705) on #identify-triangle-action
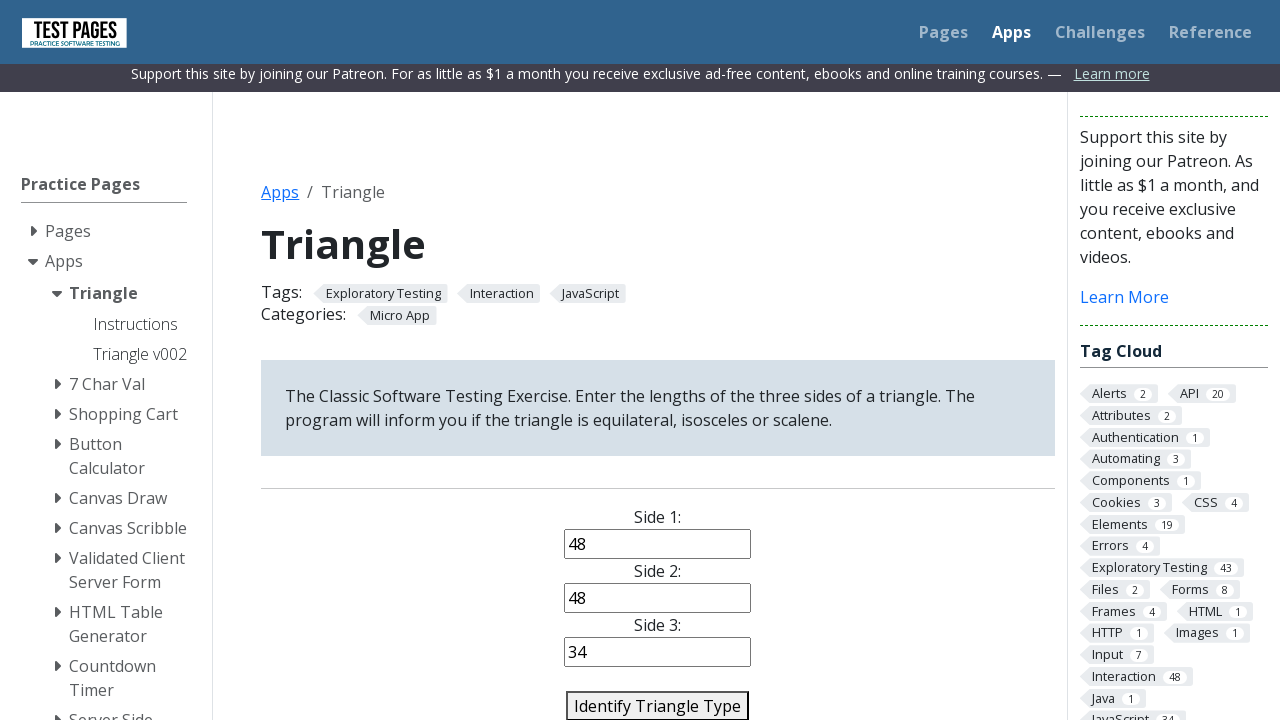

Triangle classification result loaded
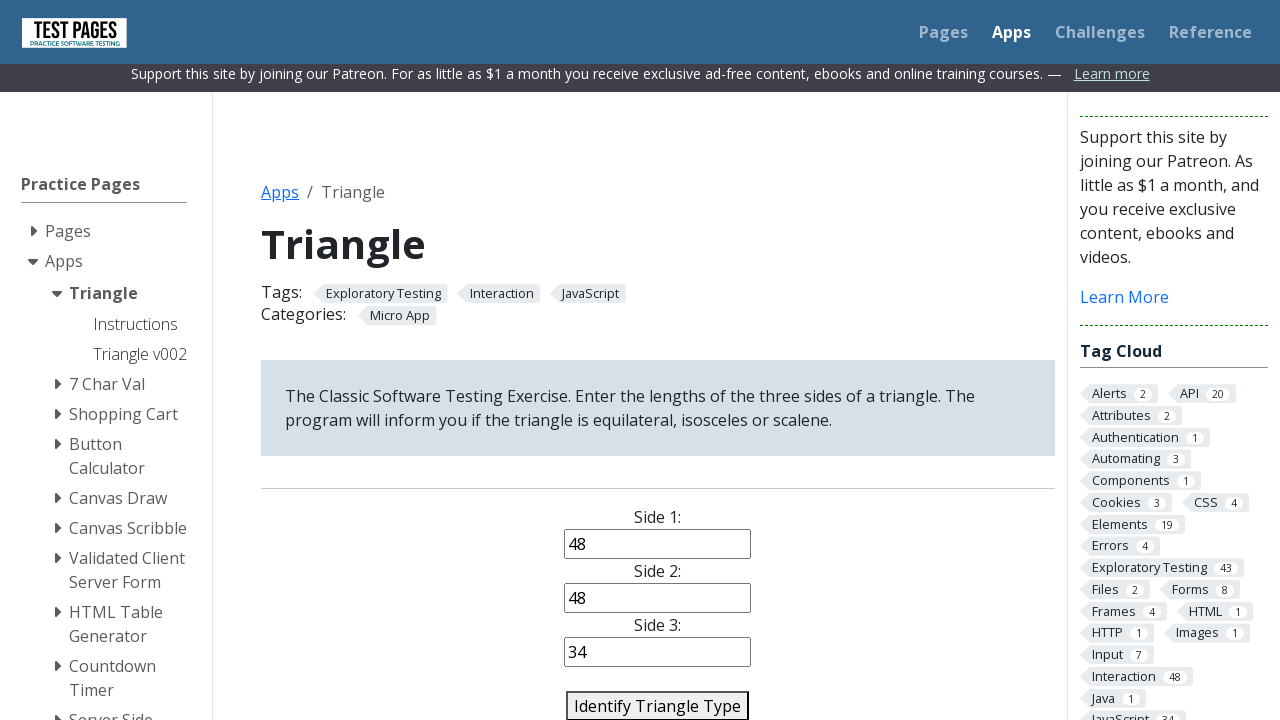

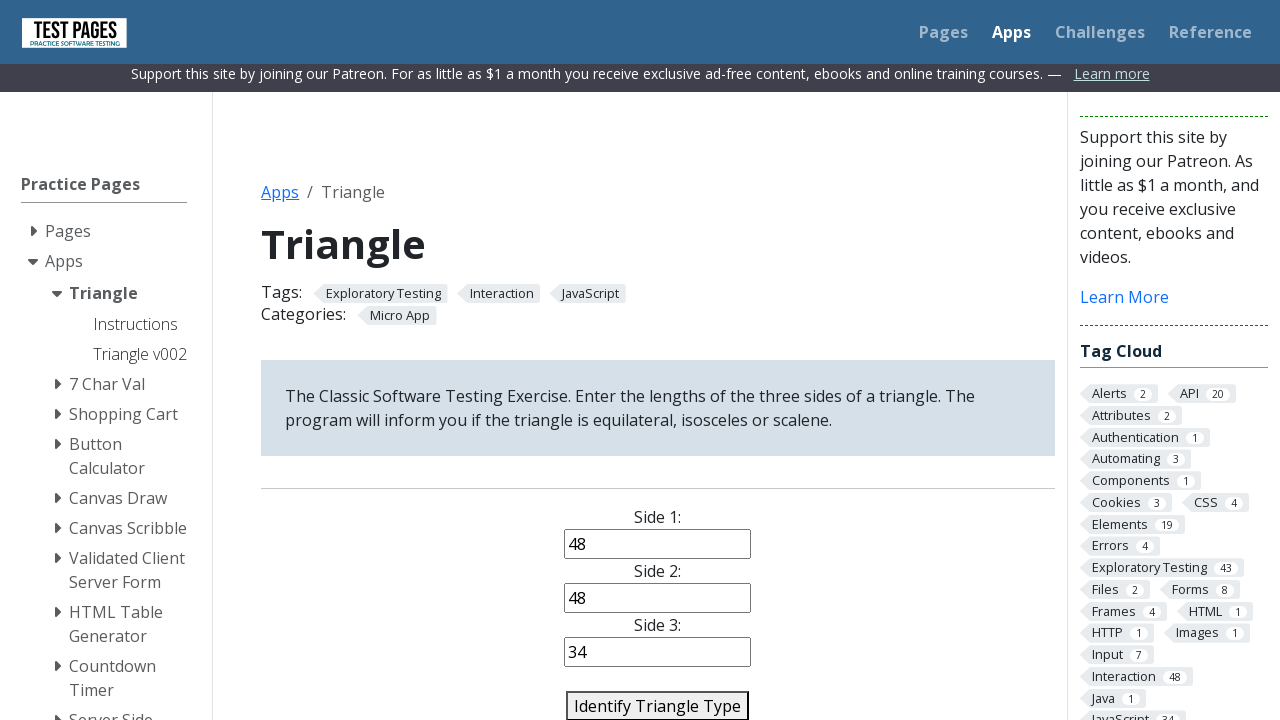